Navigates to CoinMarketCap and verifies that cryptocurrency data table is displayed and accessible

Starting URL: https://coinmarketcap.com/

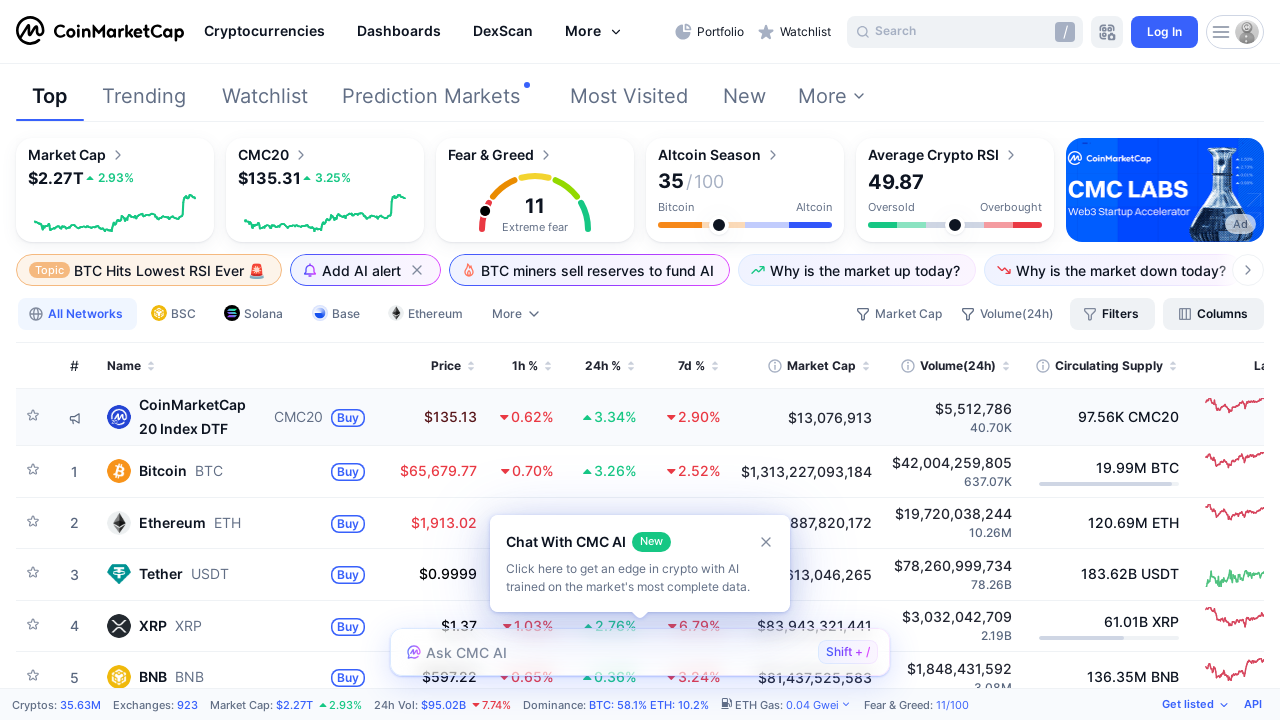

Waited for cryptocurrency data table to load
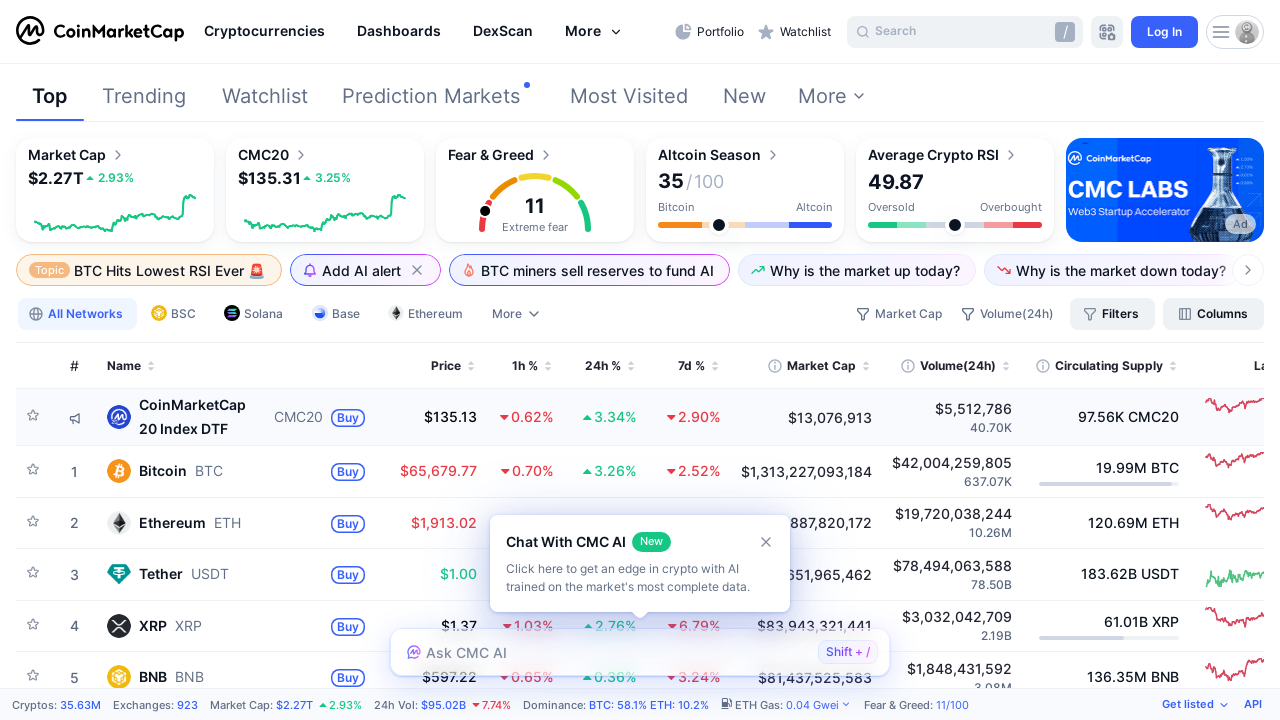

Retrieved all cryptocurrency table rows
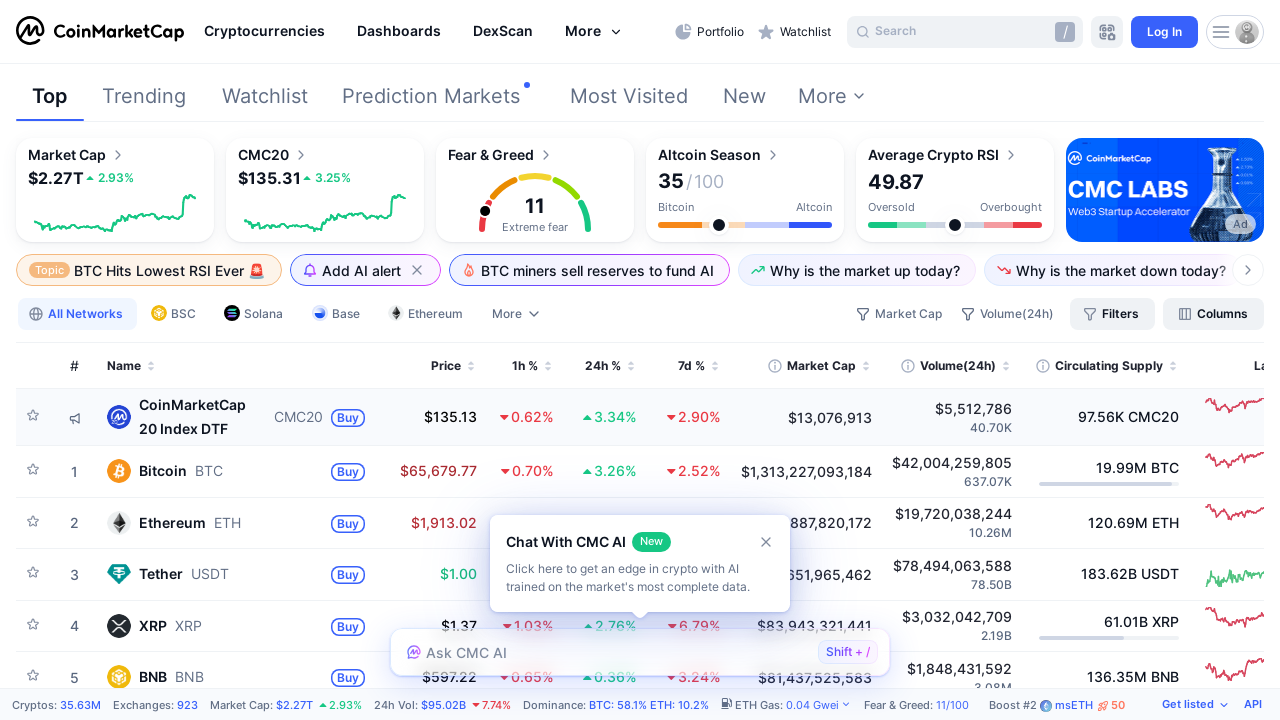

Verified cryptocurrency data in table row 1
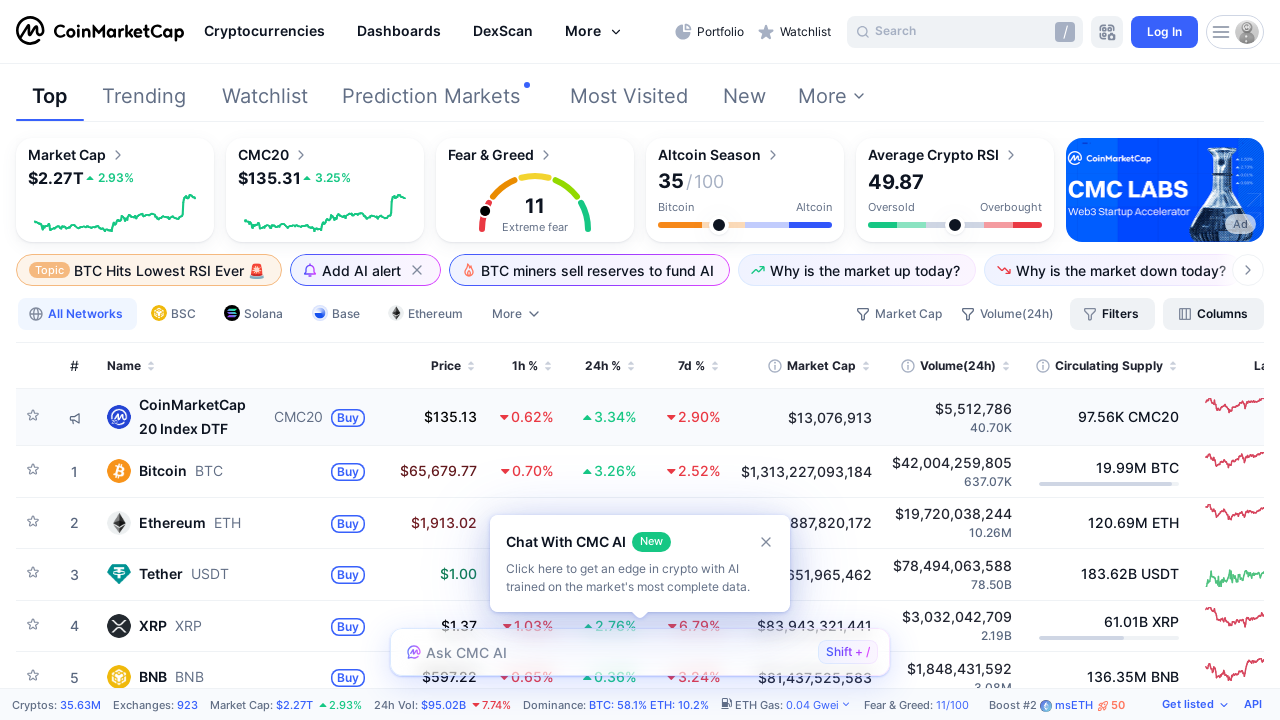

Verified cryptocurrency data in table row 2
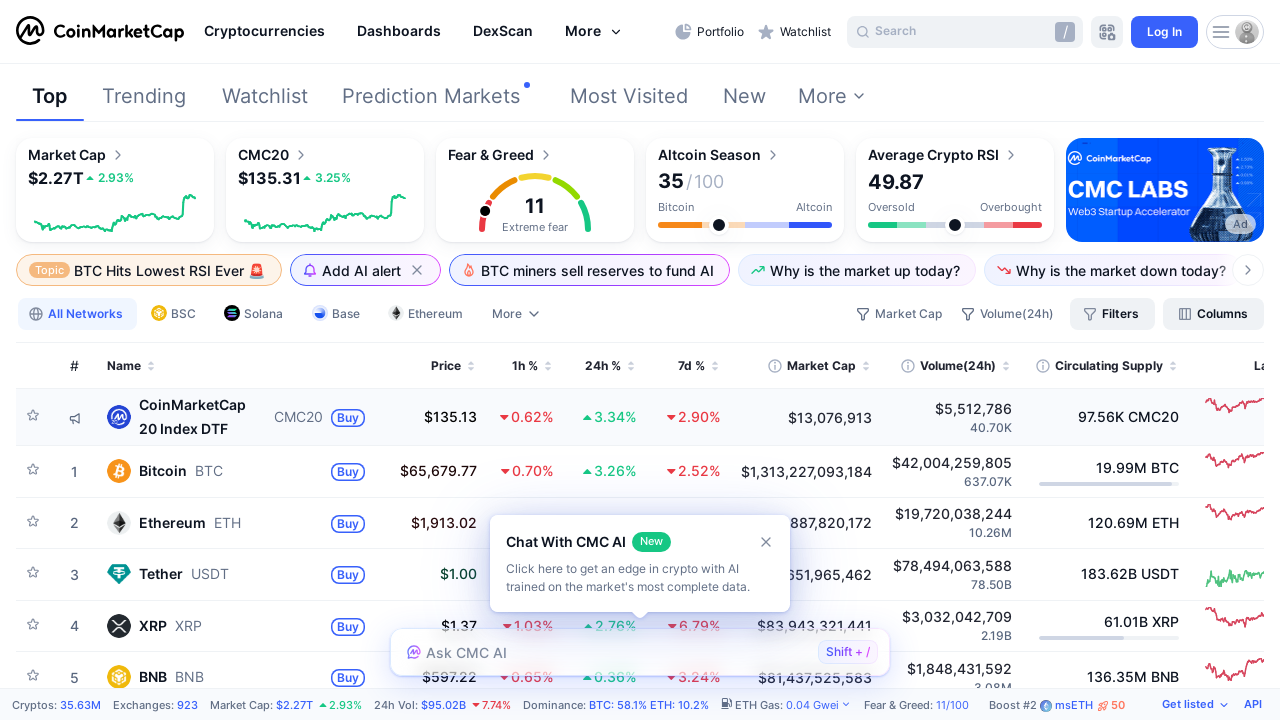

Verified cryptocurrency data in table row 3
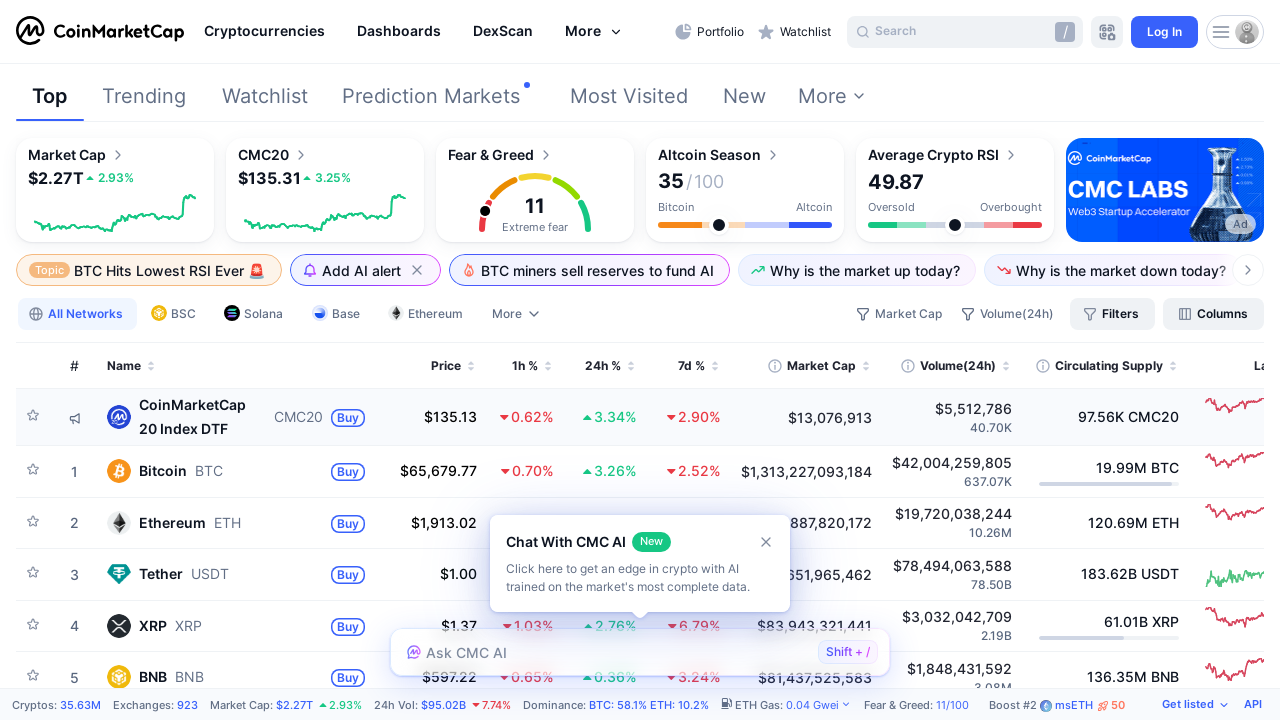

Verified cryptocurrency data in table row 4
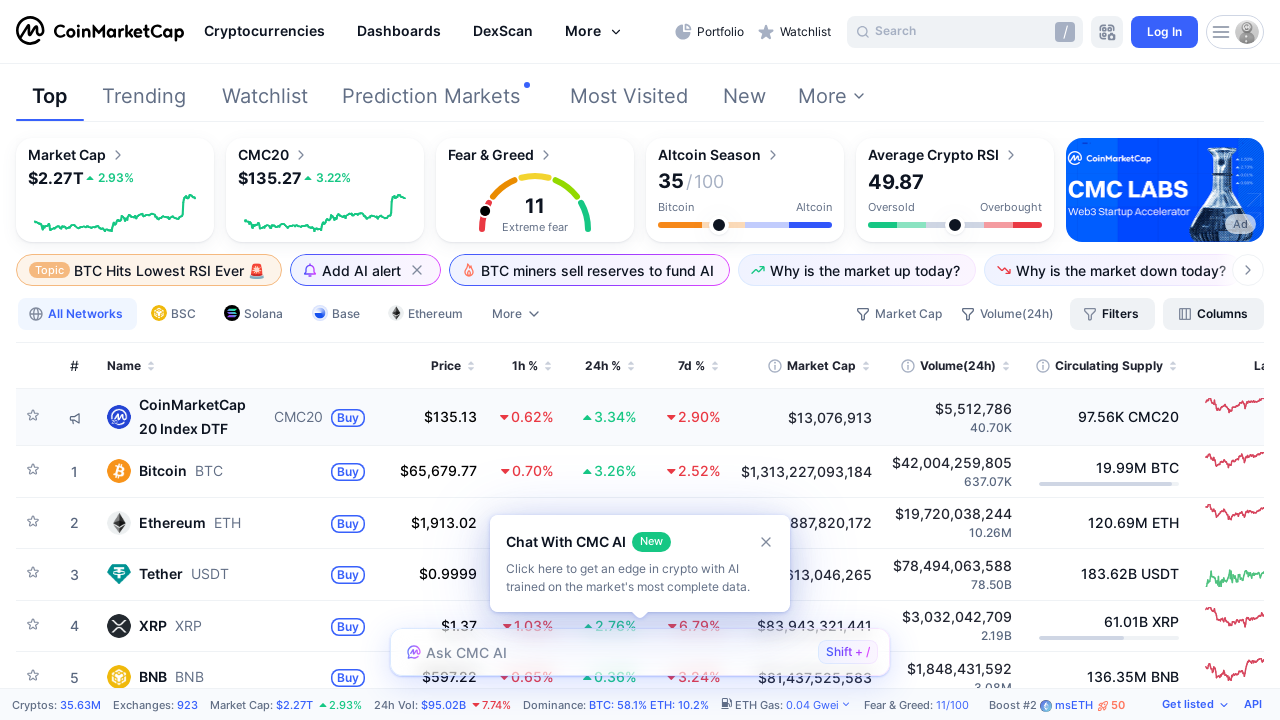

Verified cryptocurrency data in table row 5
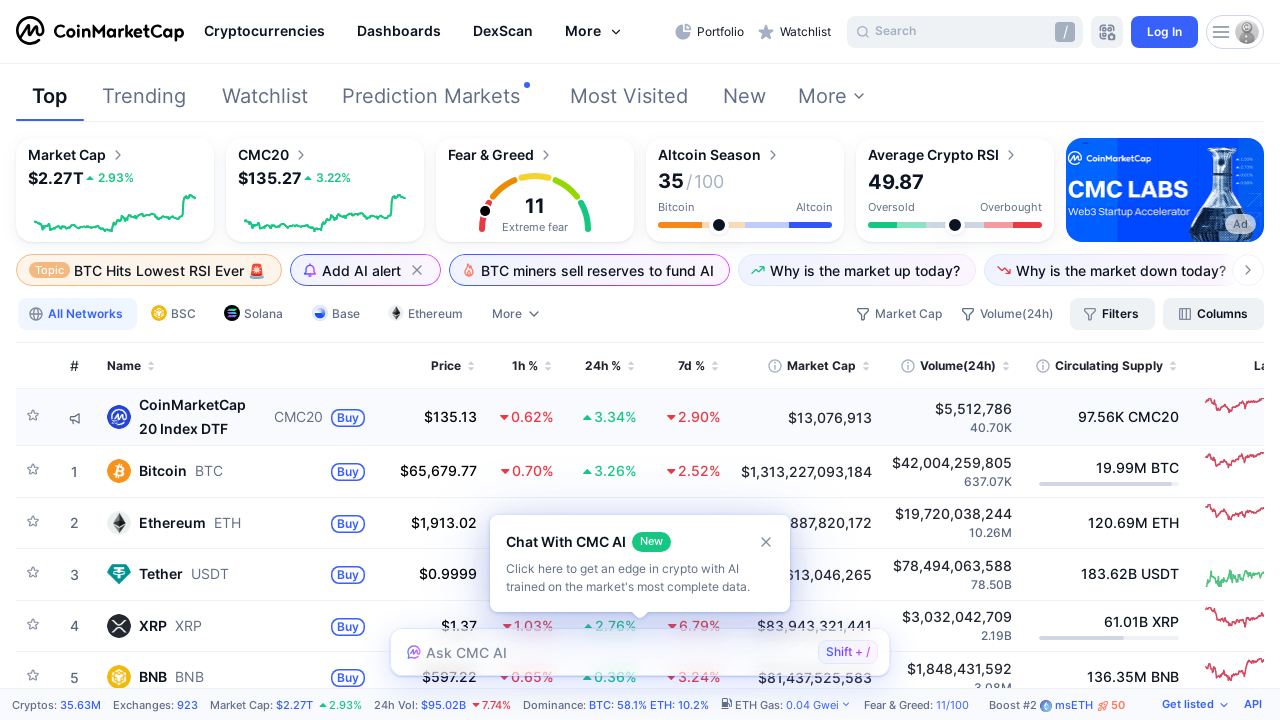

Verified cryptocurrency data in table row 6
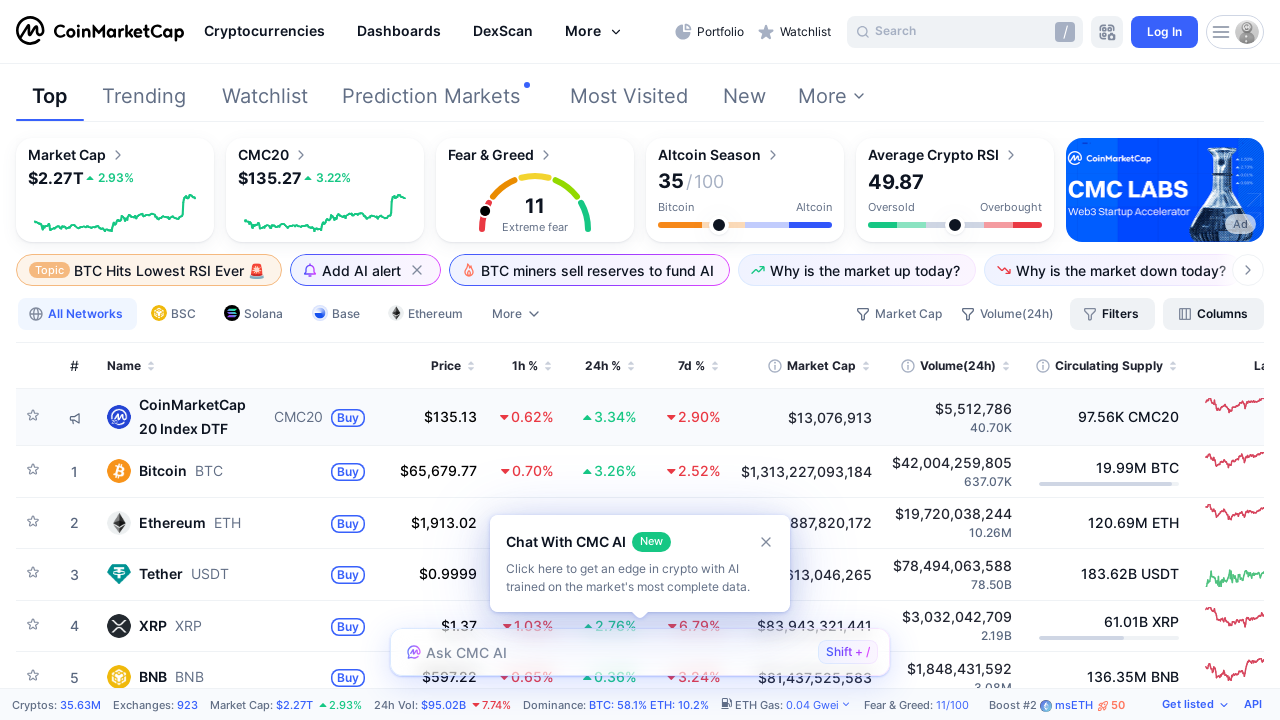

Verified cryptocurrency data in table row 7
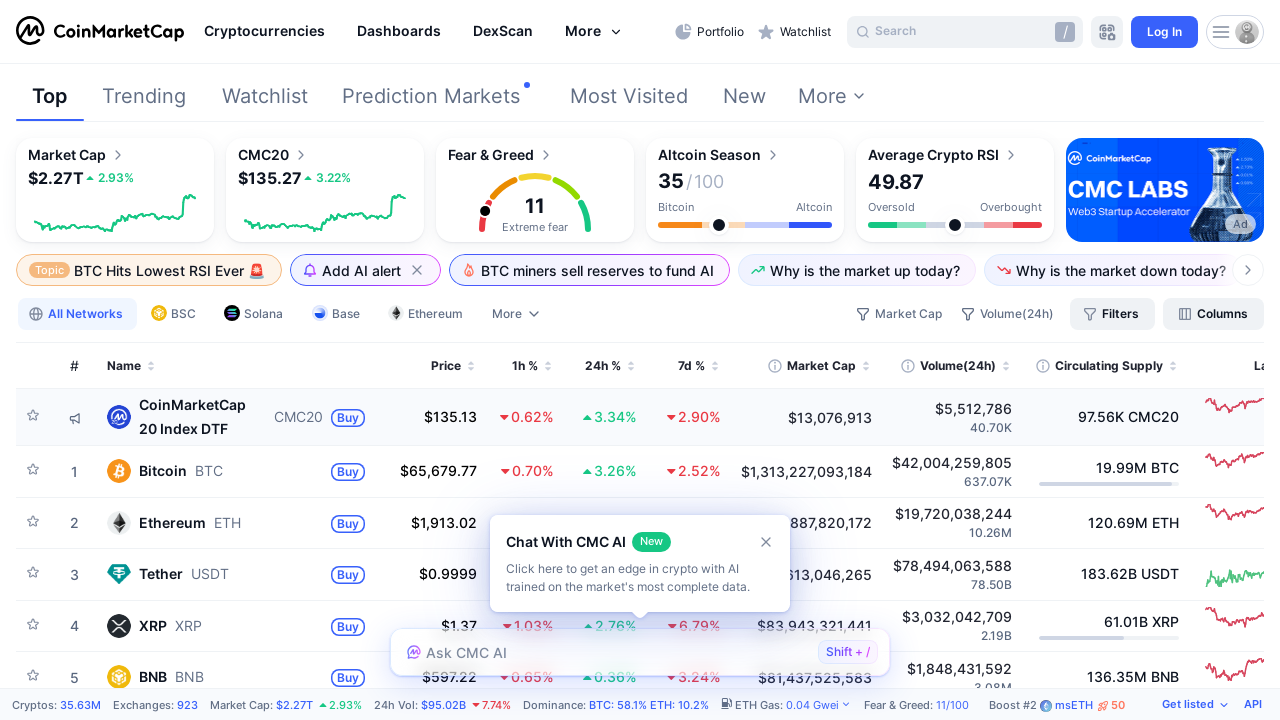

Verified cryptocurrency data in table row 8
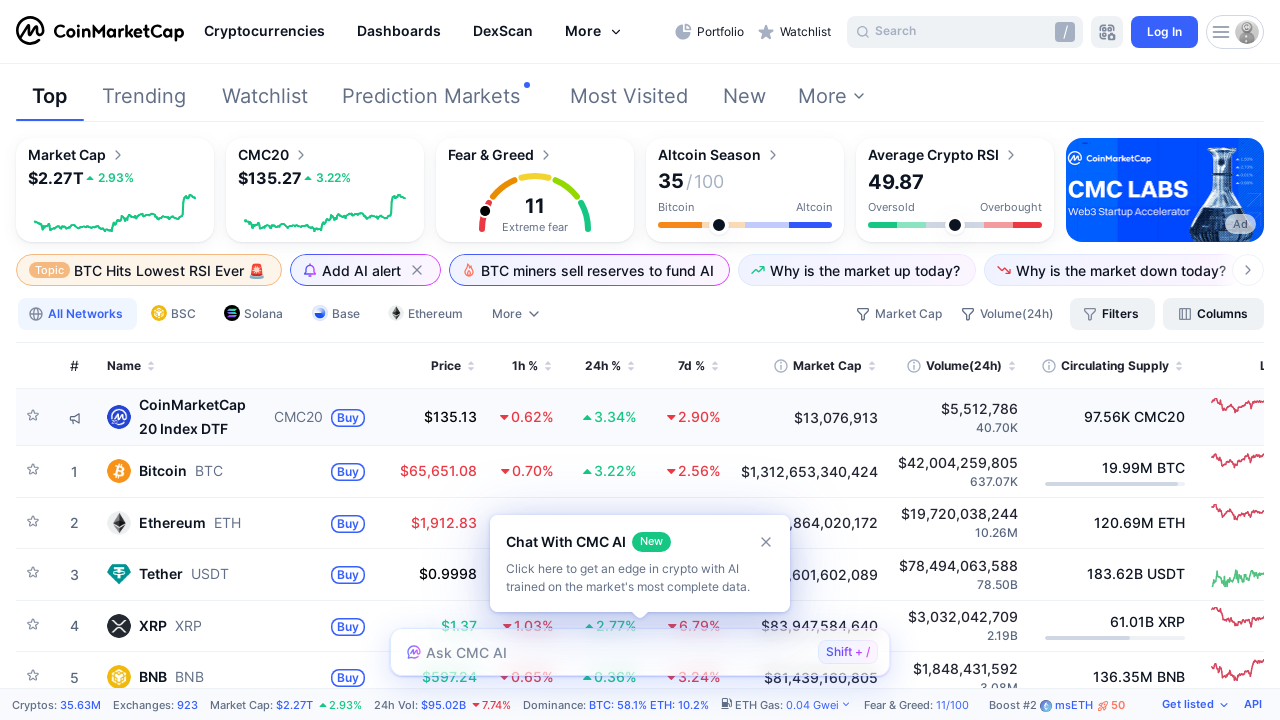

Verified cryptocurrency data in table row 9
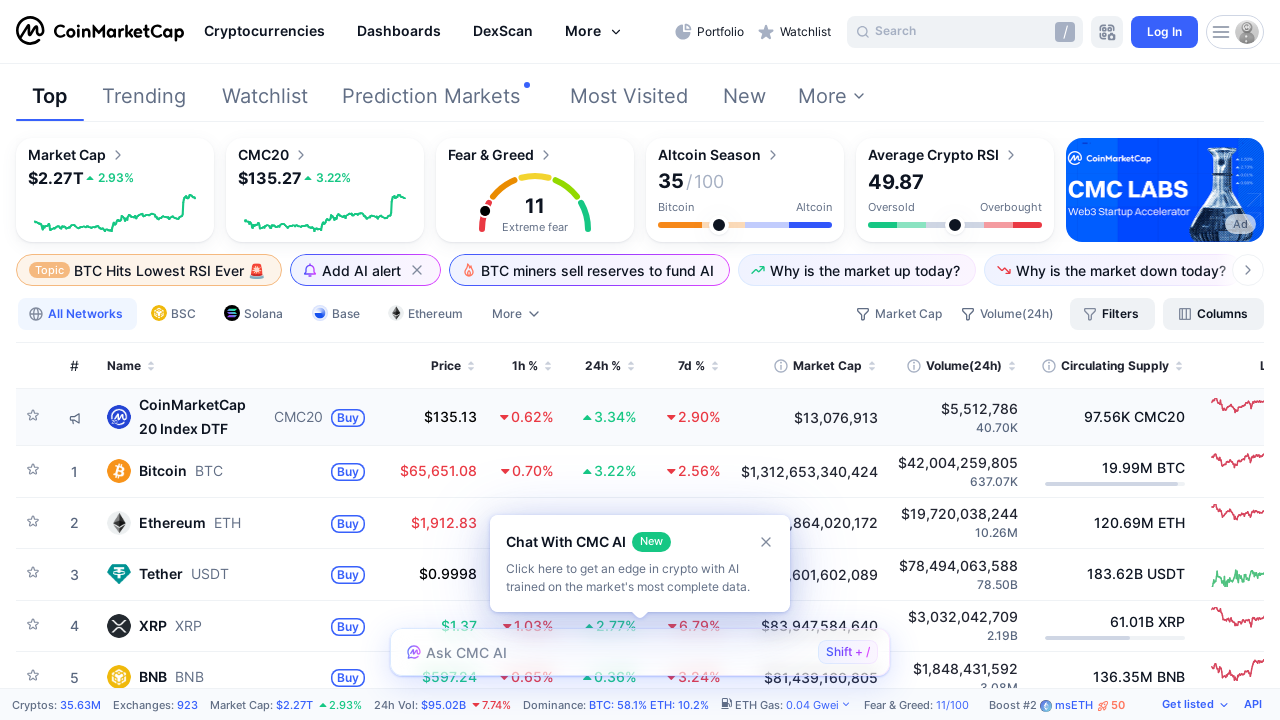

Verified cryptocurrency data in table row 10
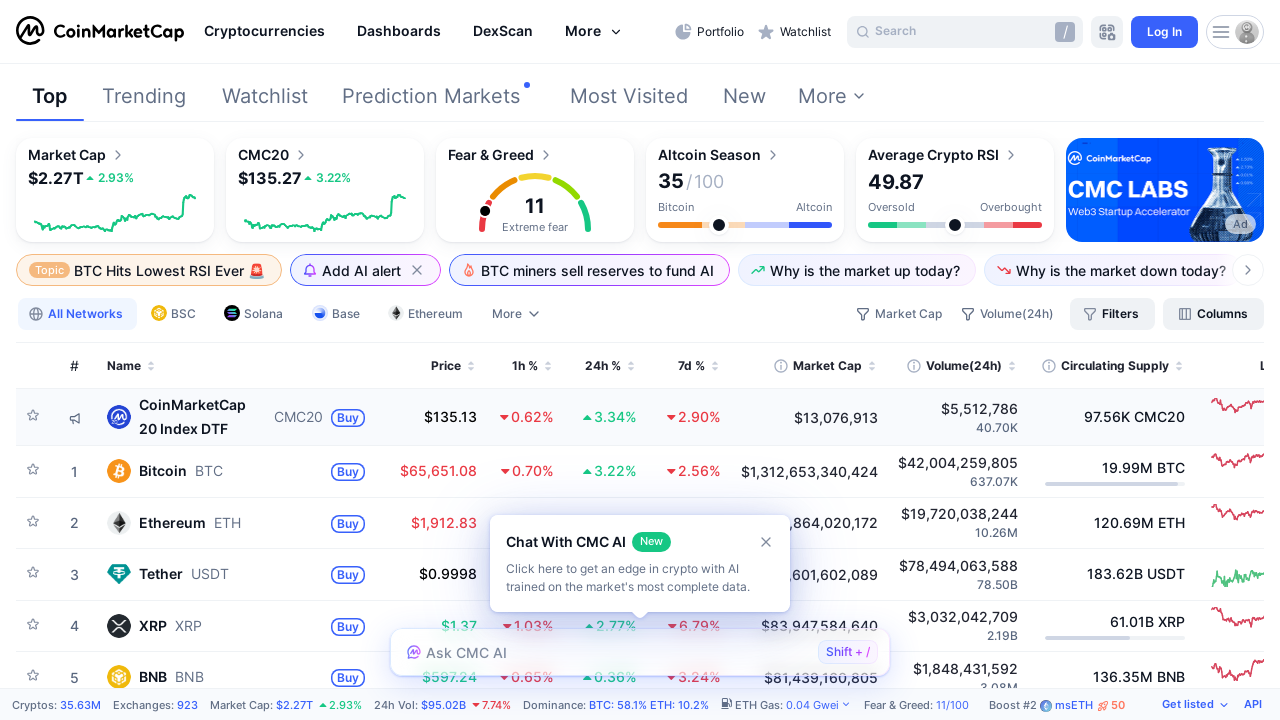

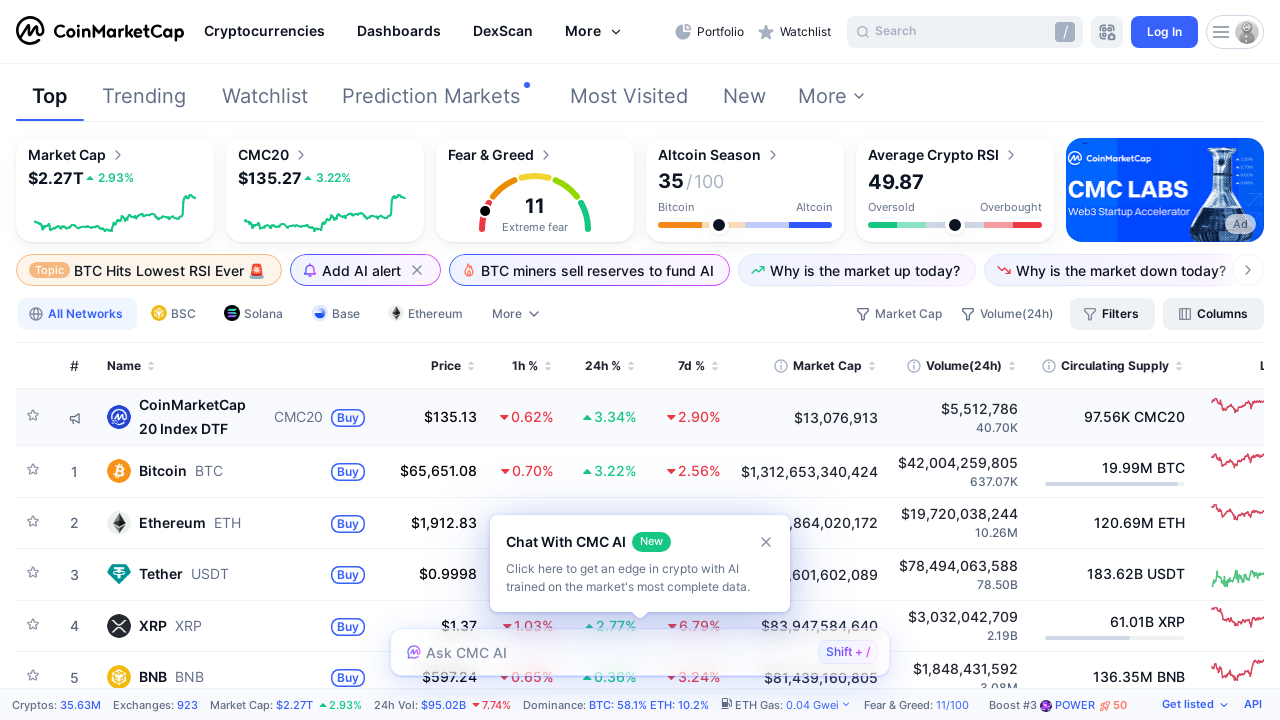